Tests that the complete-all checkbox updates state when individual items are completed or cleared

Starting URL: https://demo.playwright.dev/todomvc

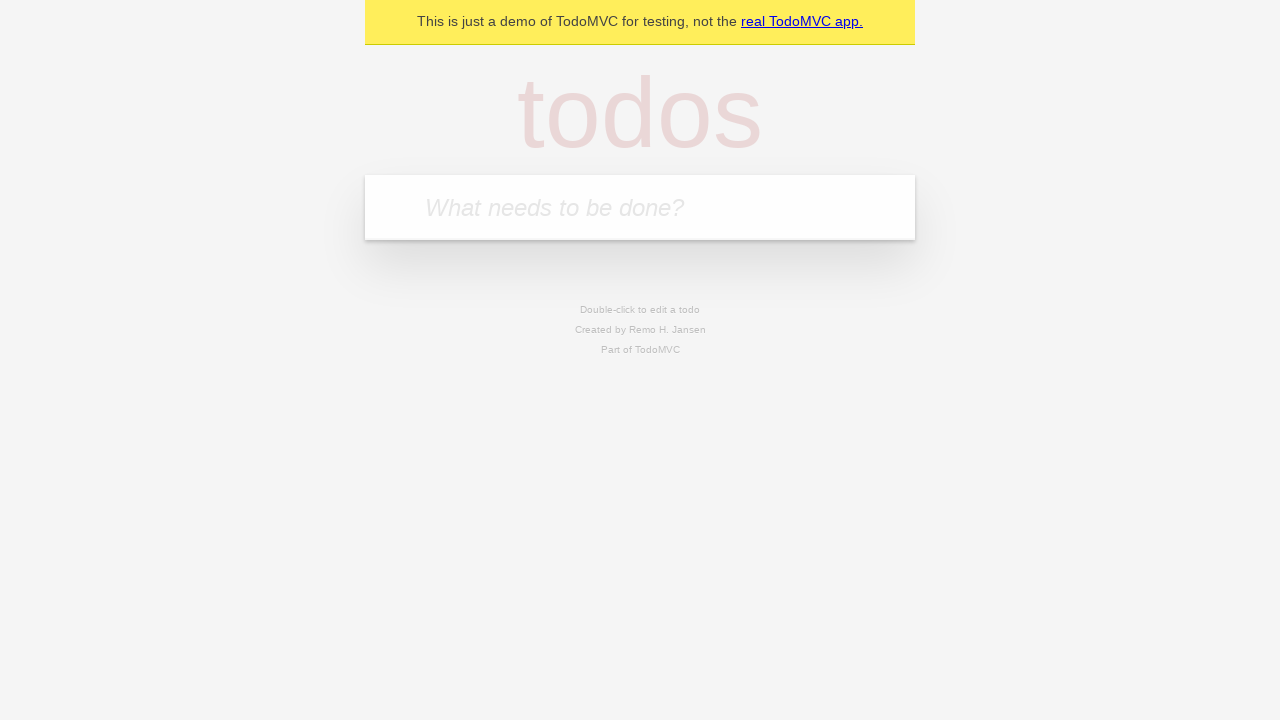

Filled new todo input with 'buy some cheese' on internal:attr=[placeholder="What needs to be done?"i]
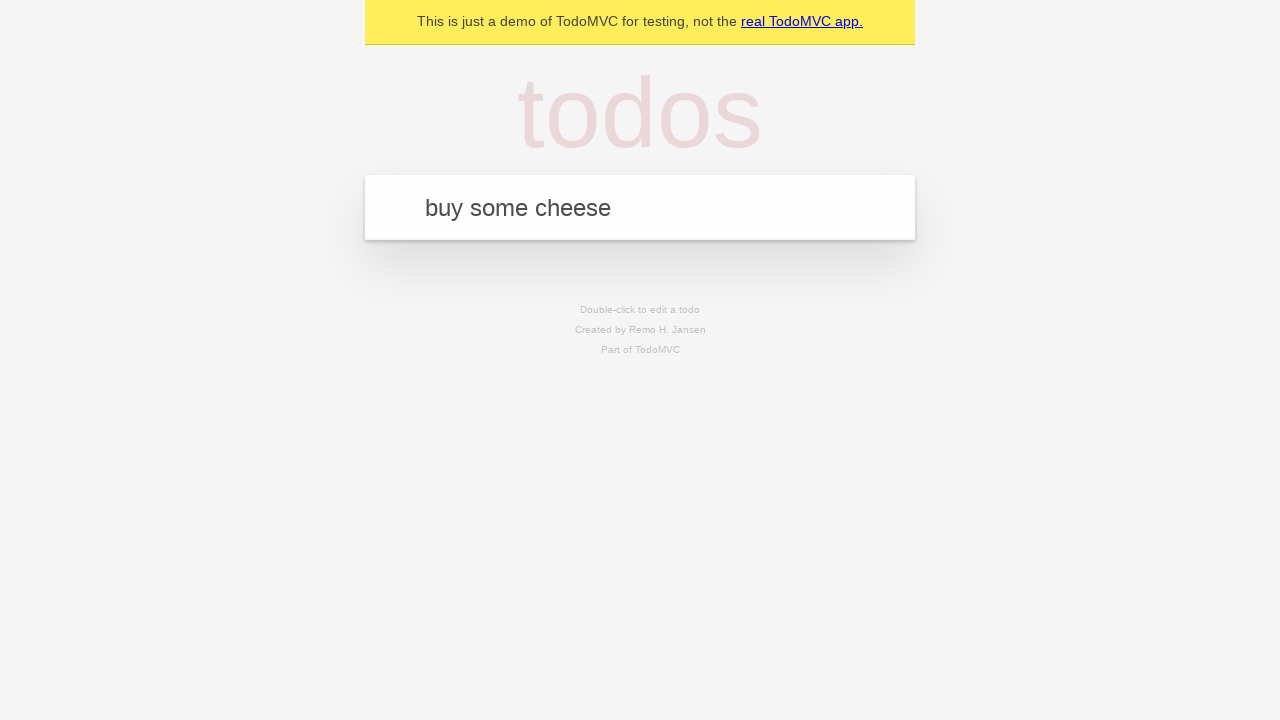

Pressed Enter to create todo 'buy some cheese' on internal:attr=[placeholder="What needs to be done?"i]
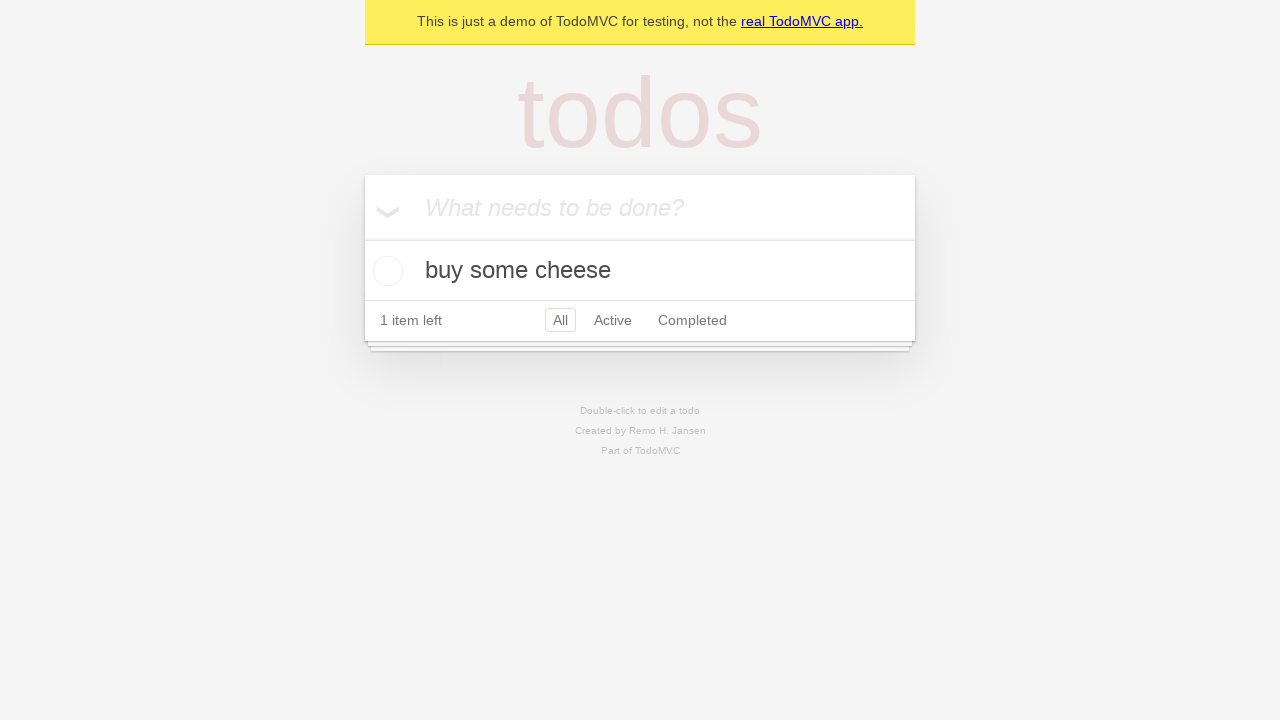

Filled new todo input with 'feed the cat' on internal:attr=[placeholder="What needs to be done?"i]
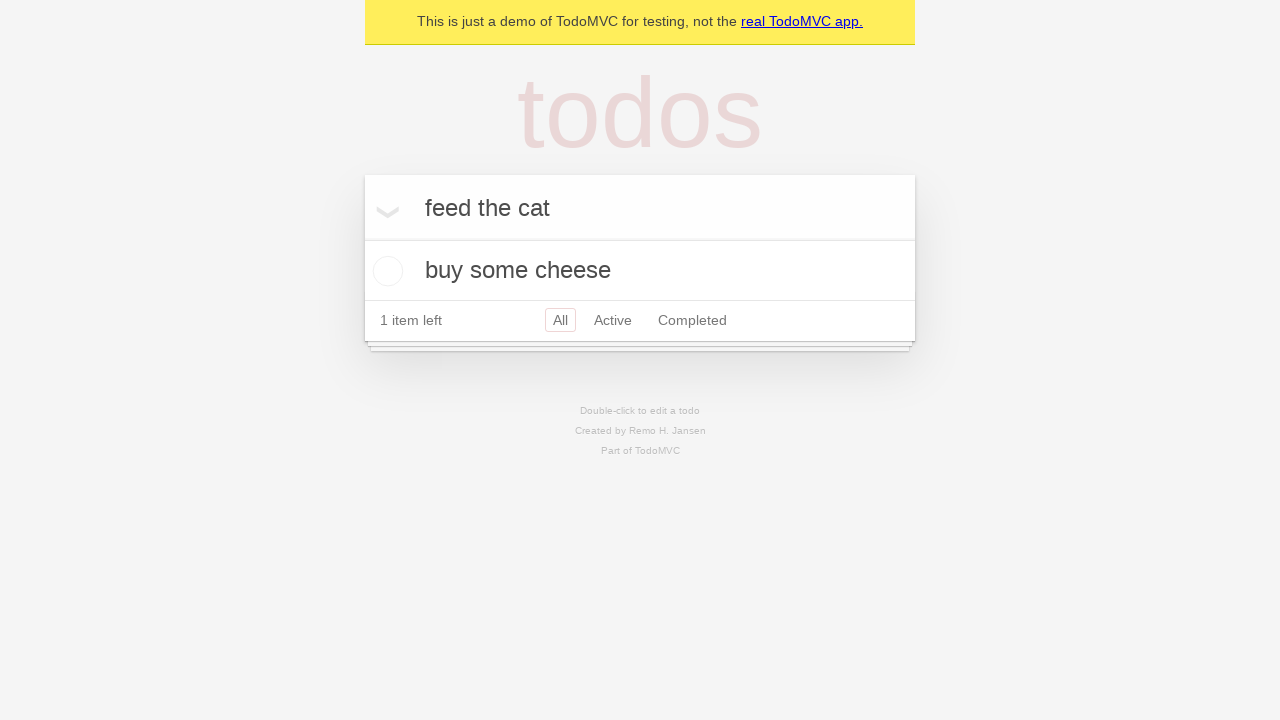

Pressed Enter to create todo 'feed the cat' on internal:attr=[placeholder="What needs to be done?"i]
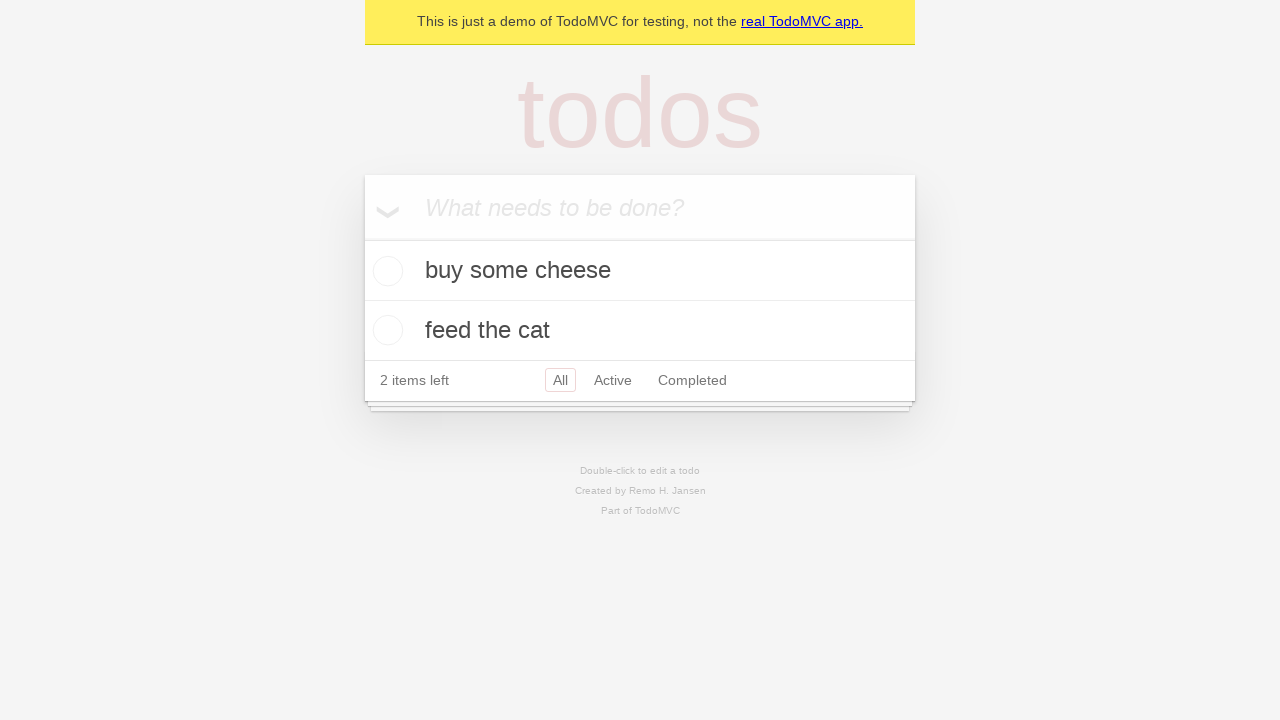

Filled new todo input with 'book a doctors appointment' on internal:attr=[placeholder="What needs to be done?"i]
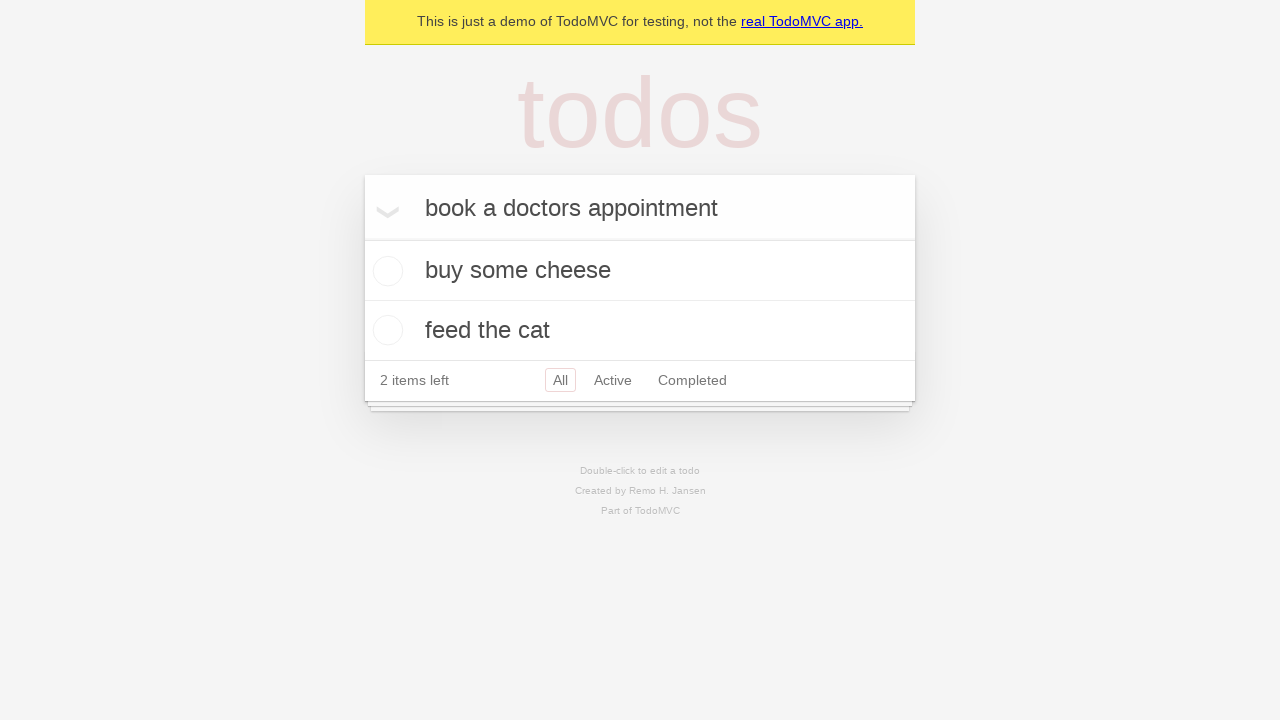

Pressed Enter to create todo 'book a doctors appointment' on internal:attr=[placeholder="What needs to be done?"i]
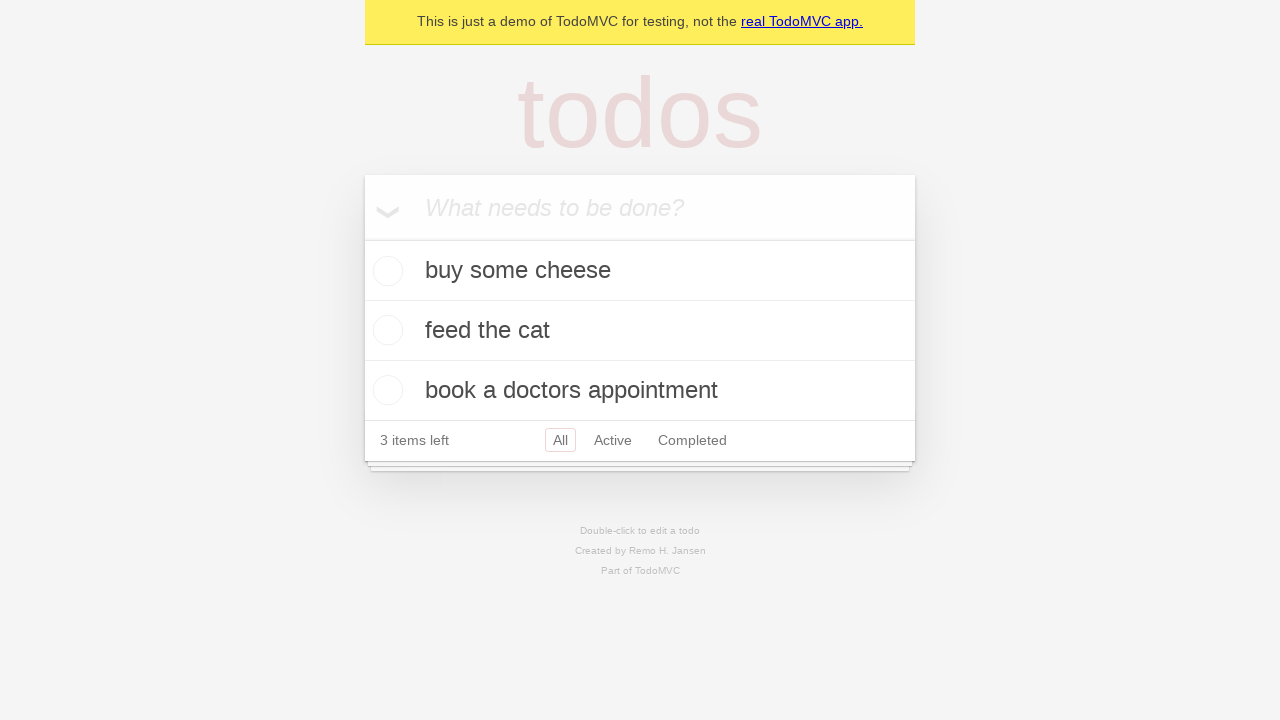

Checked 'Mark all as complete' checkbox at (362, 238) on internal:label="Mark all as complete"i
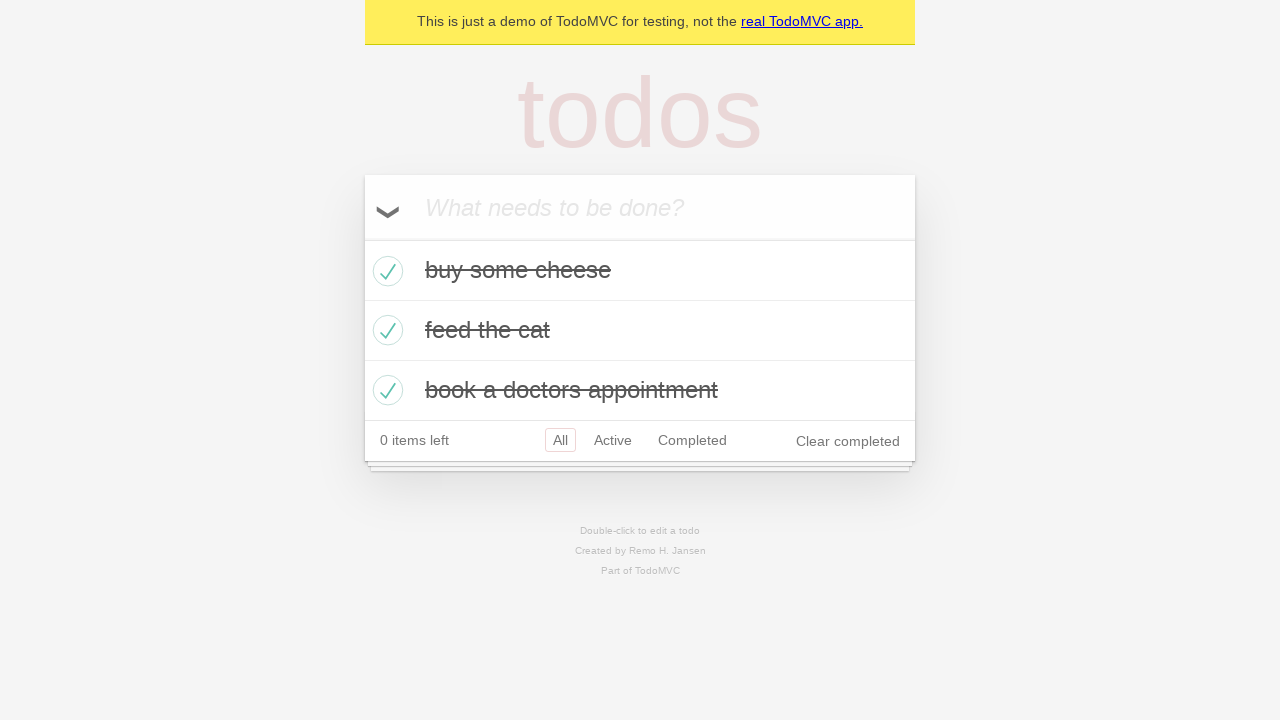

Unchecked first todo item at (385, 271) on internal:testid=[data-testid="todo-item"s] >> nth=0 >> internal:role=checkbox
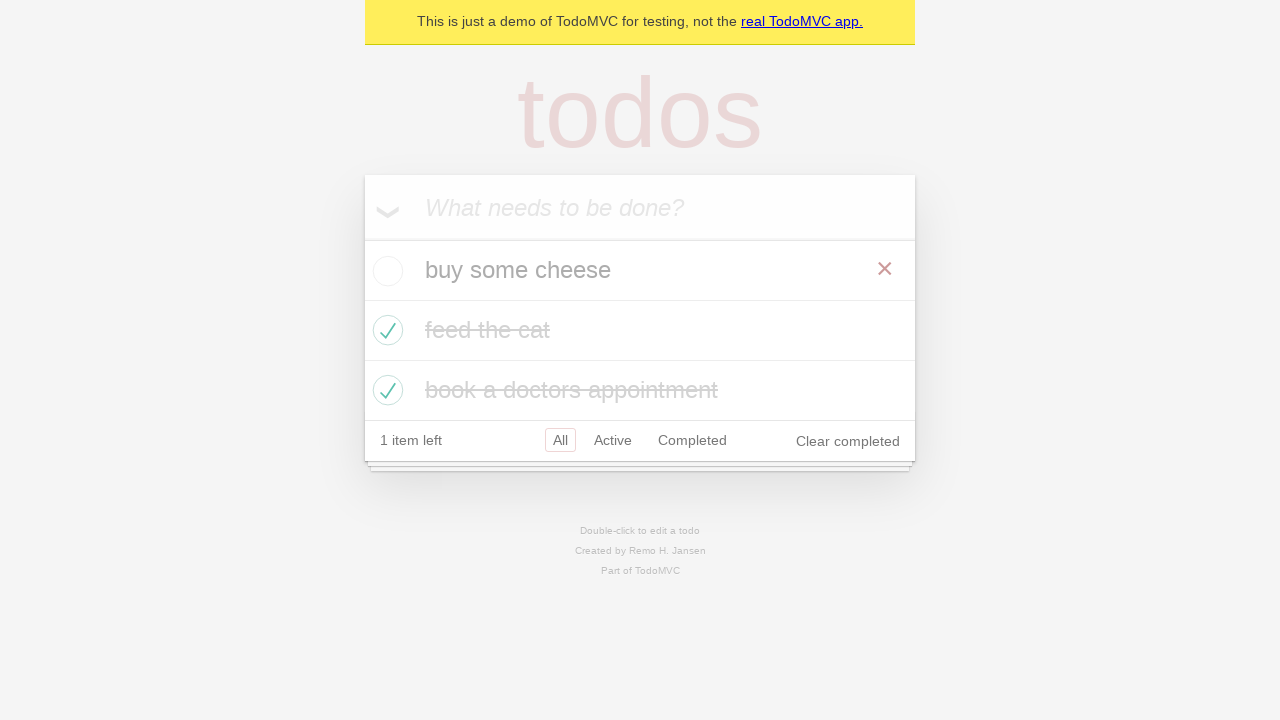

Re-checked first todo item at (385, 271) on internal:testid=[data-testid="todo-item"s] >> nth=0 >> internal:role=checkbox
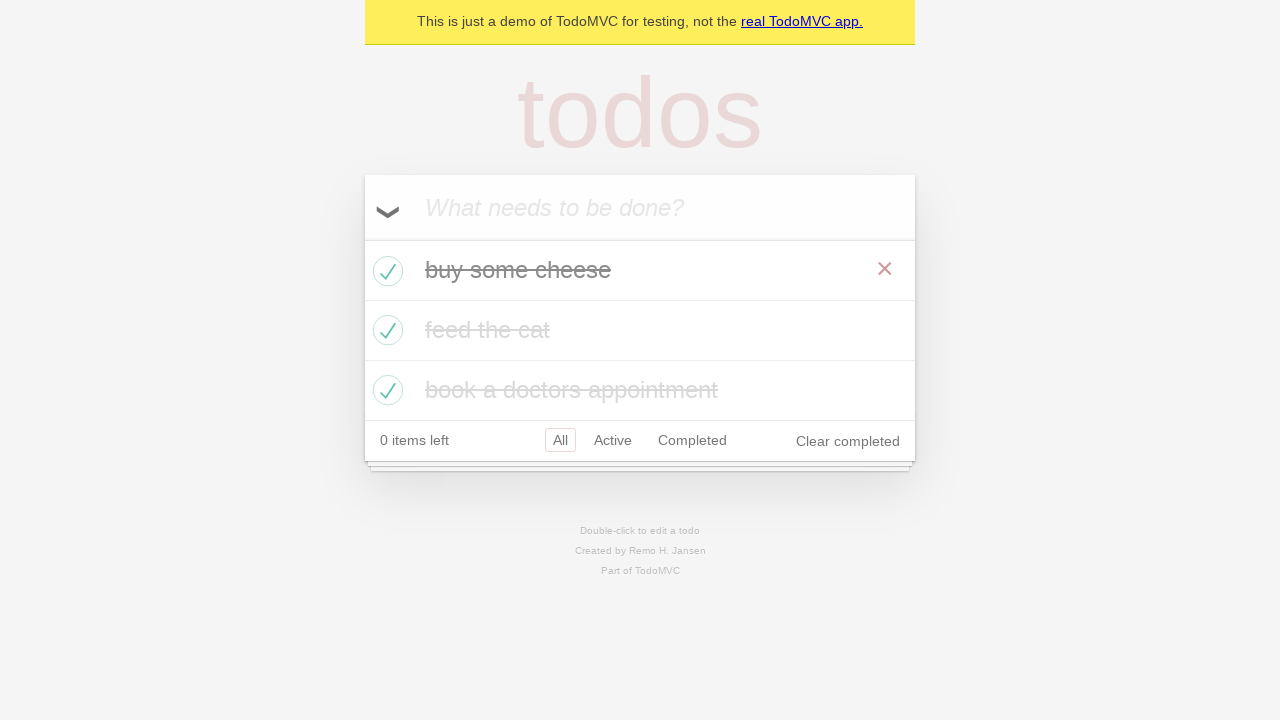

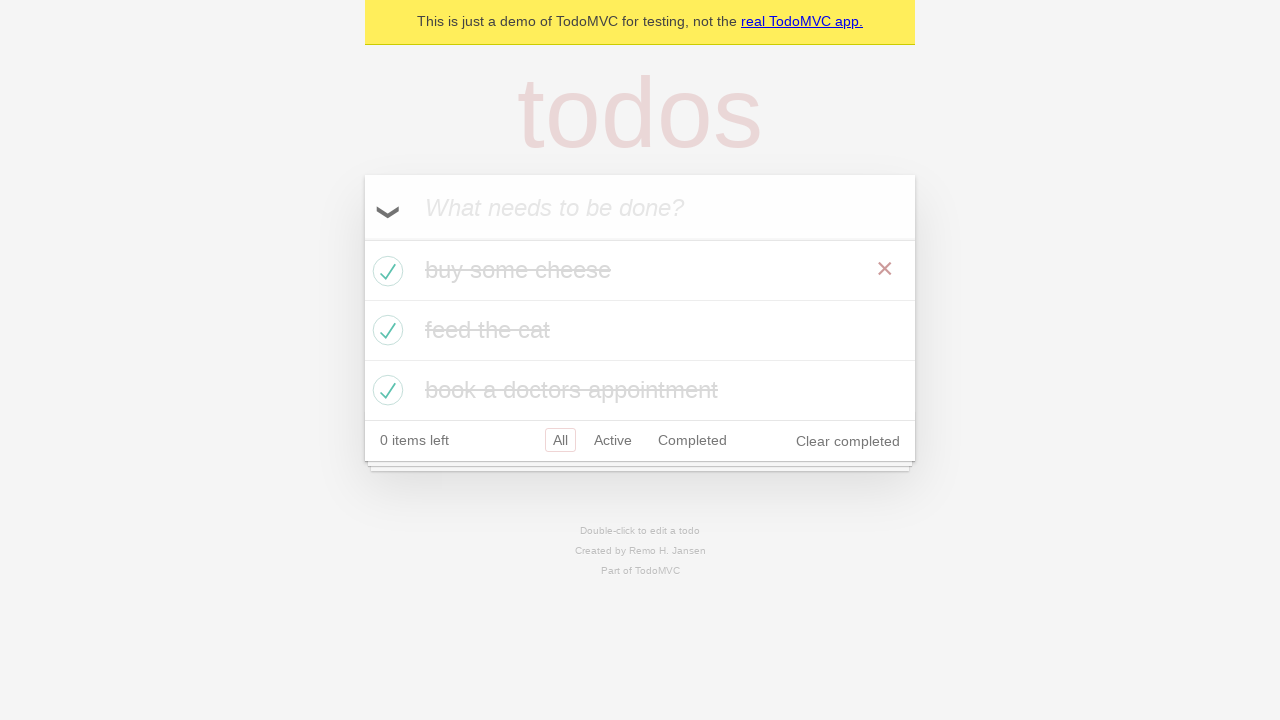